Tests infinite scroll functionality on HoYoLAB creator collection page by scrolling to the bottom multiple times to load additional content, then verifies that article card links are present.

Starting URL: https://www.hoyolab.com/creatorCollection/526679?utm_source=hoyolab&utm_medium=tools&lang=zh-cn&bbs_theme=light&bbs_theme_device=1

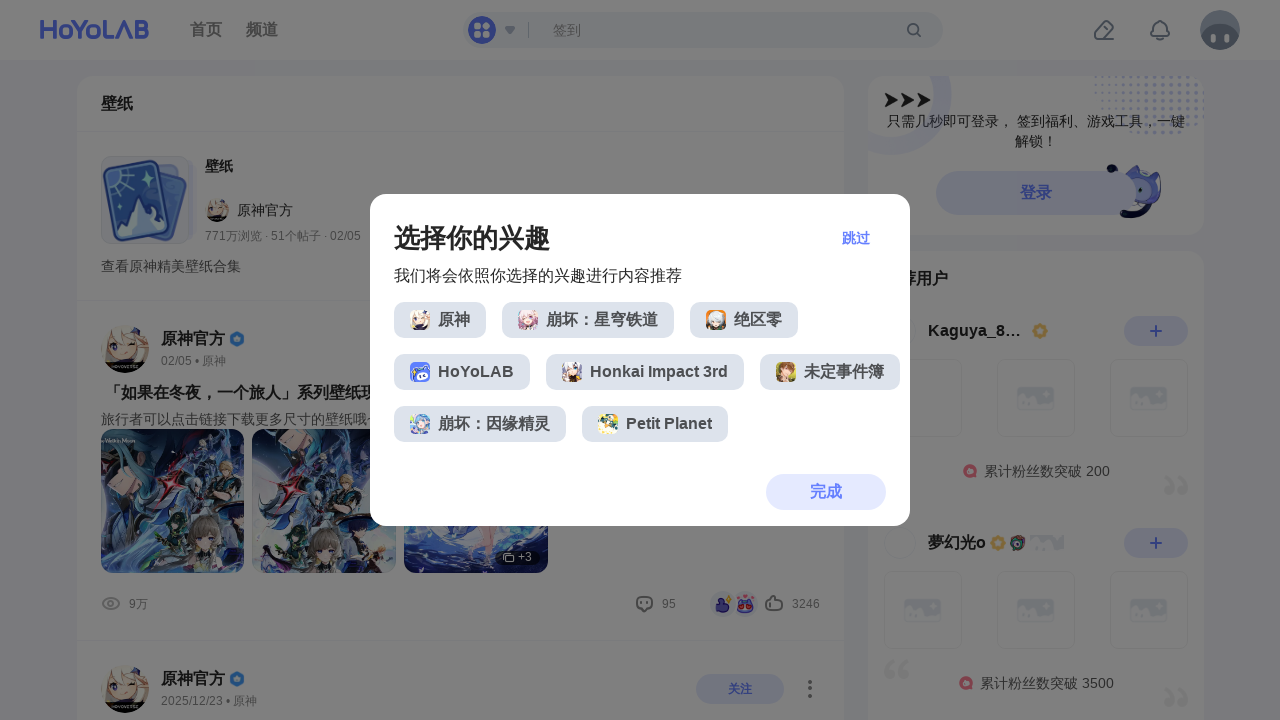

Waited for page to reach network idle state
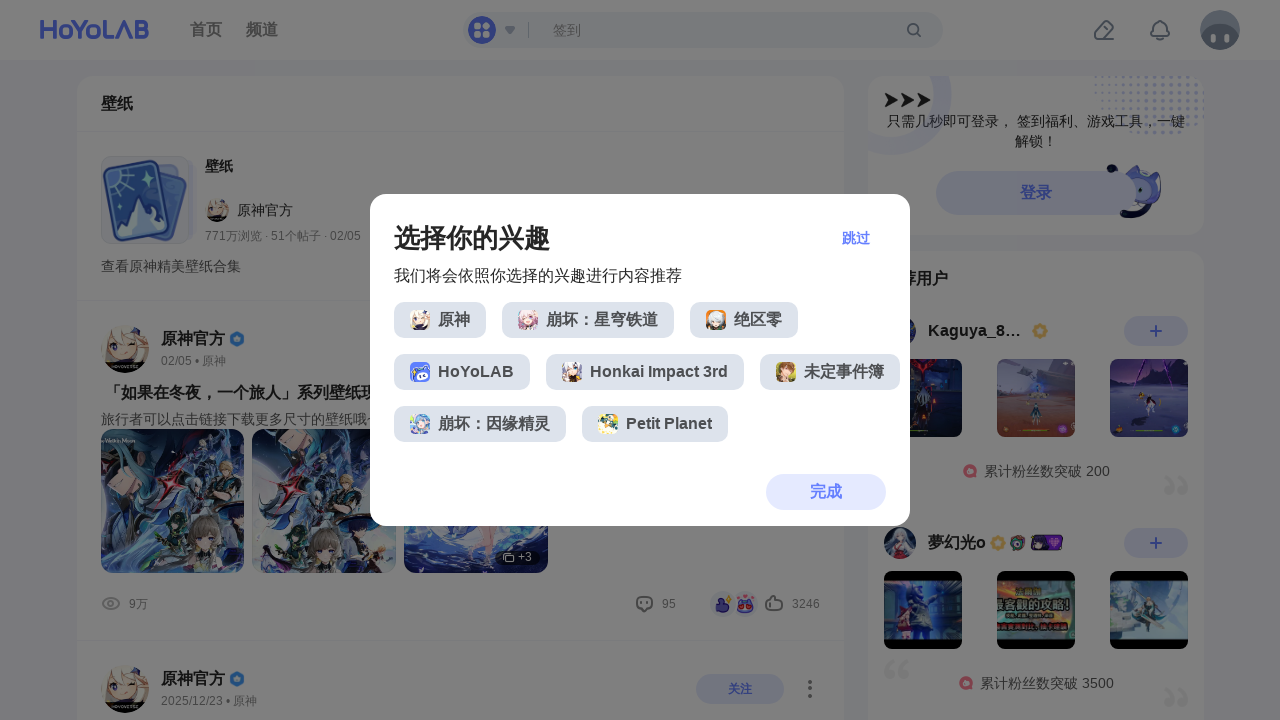

Scrolled to bottom of page (iteration 1/10)
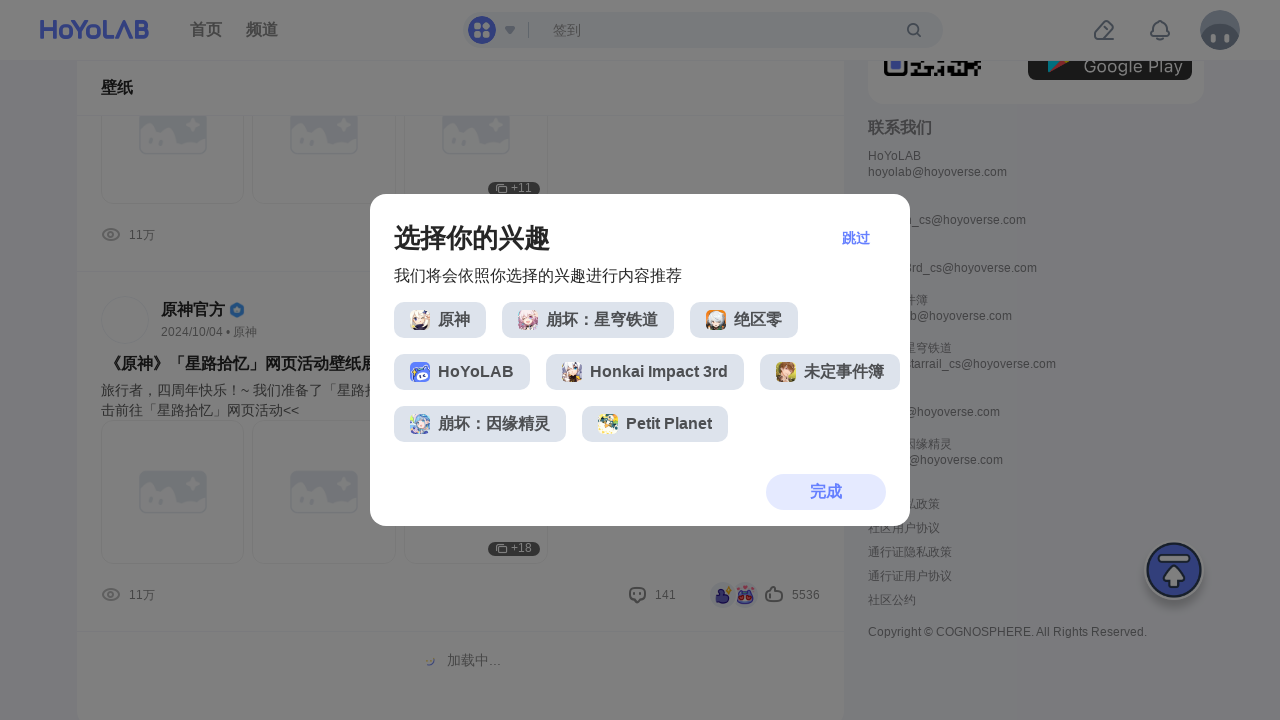

Waited 3 seconds for new content to load (iteration 1/10)
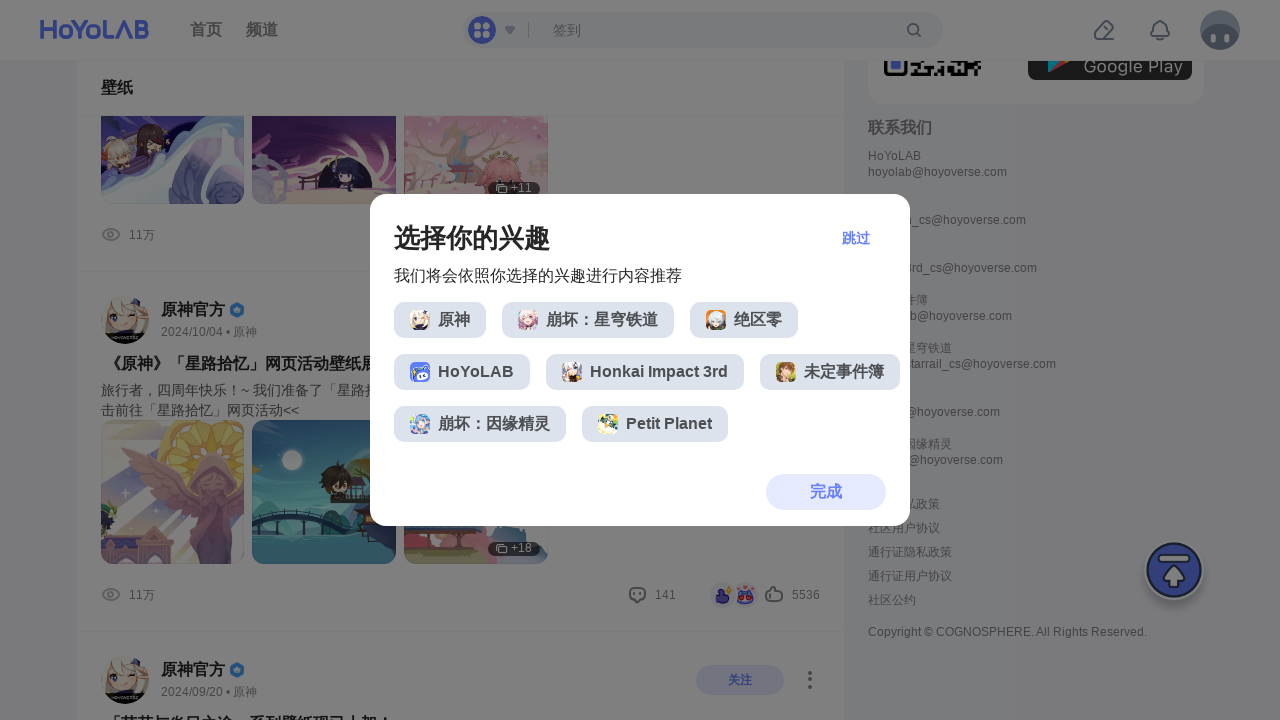

Scrolled to bottom of page (iteration 2/10)
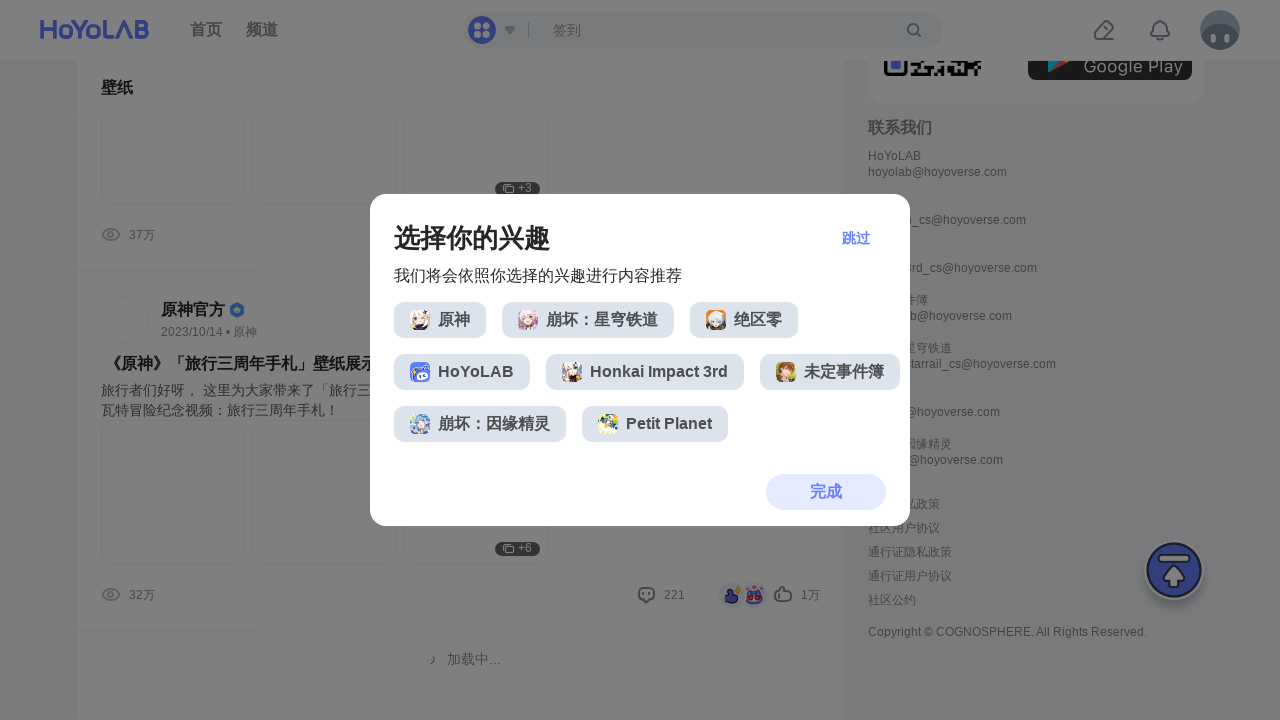

Waited 3 seconds for new content to load (iteration 2/10)
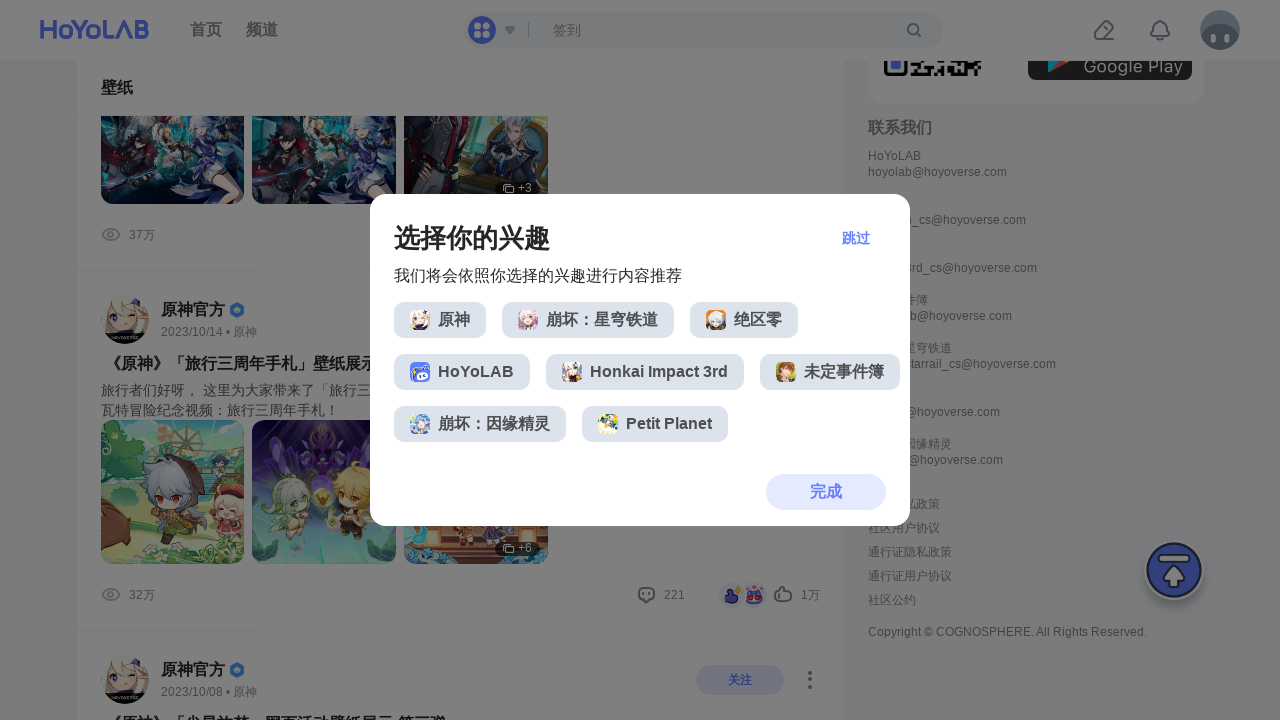

Scrolled to bottom of page (iteration 3/10)
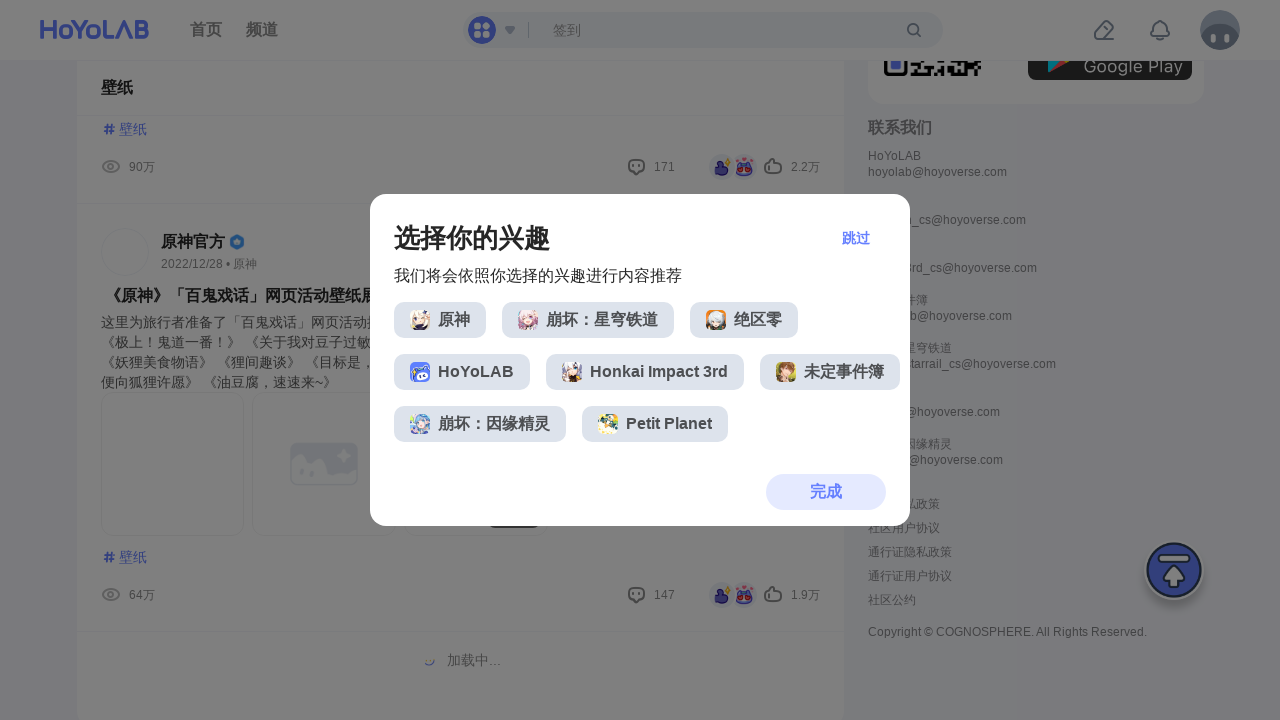

Waited 3 seconds for new content to load (iteration 3/10)
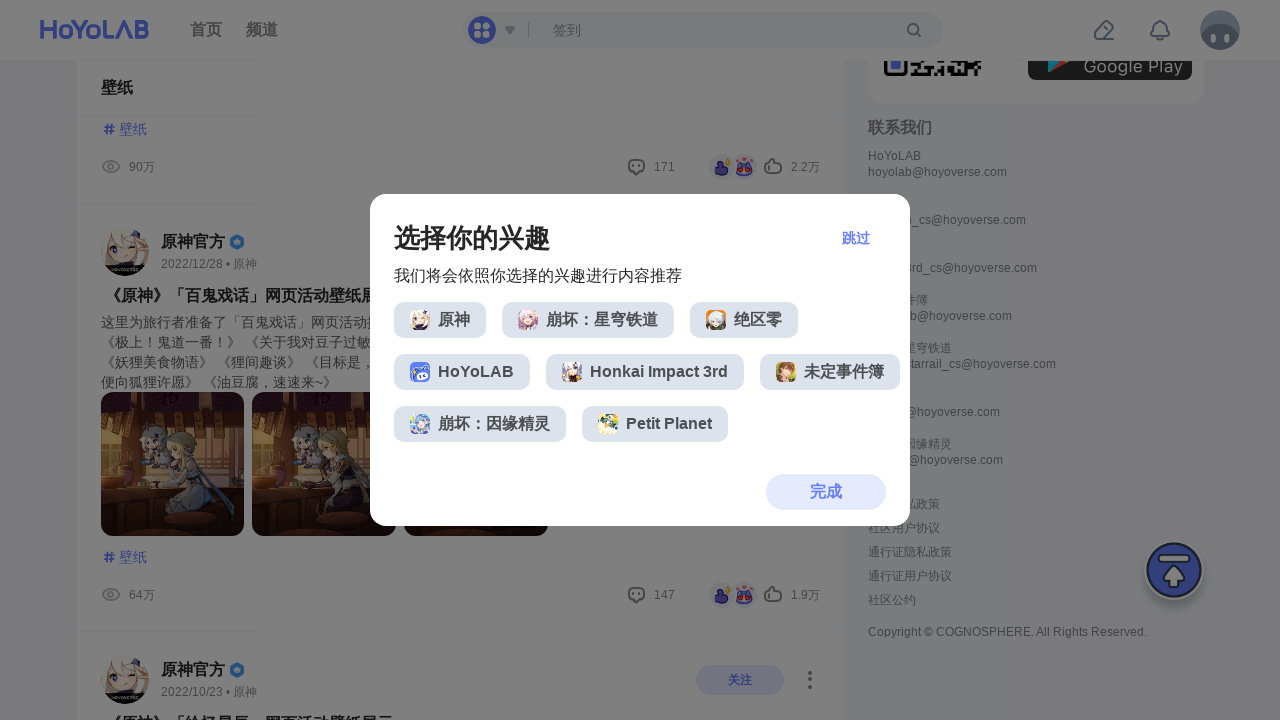

Scrolled to bottom of page (iteration 4/10)
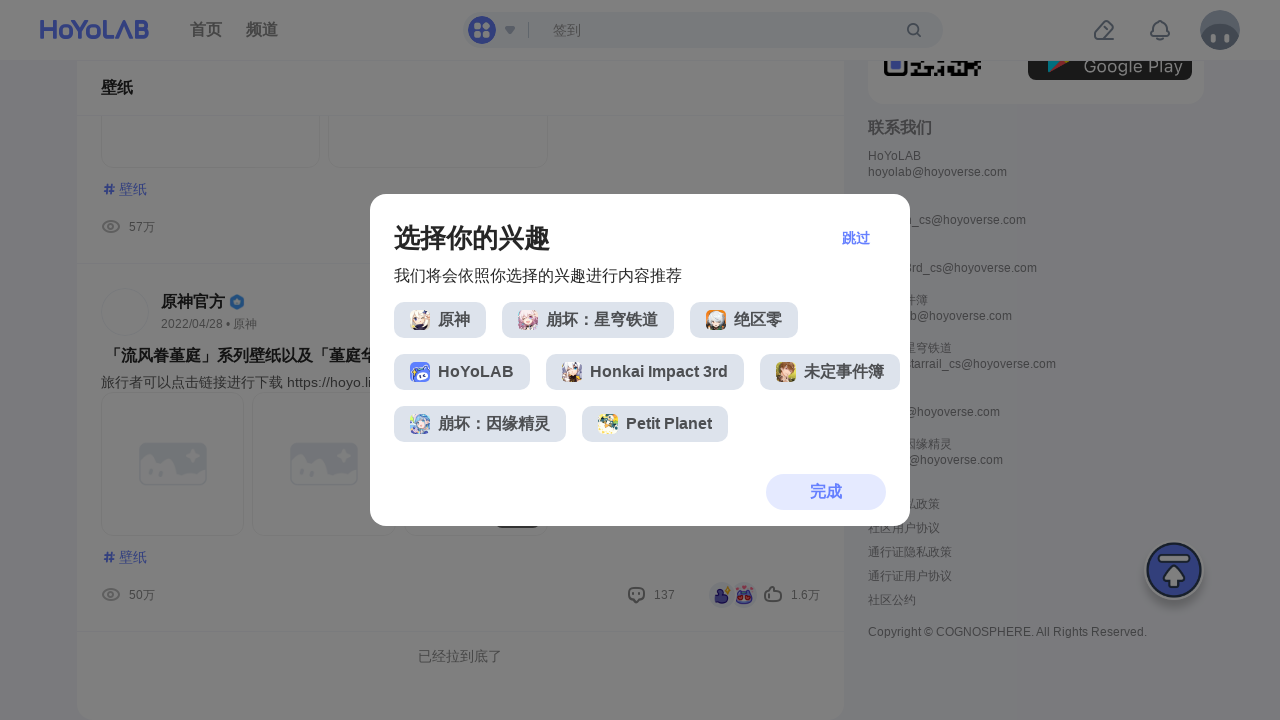

Waited 3 seconds for new content to load (iteration 4/10)
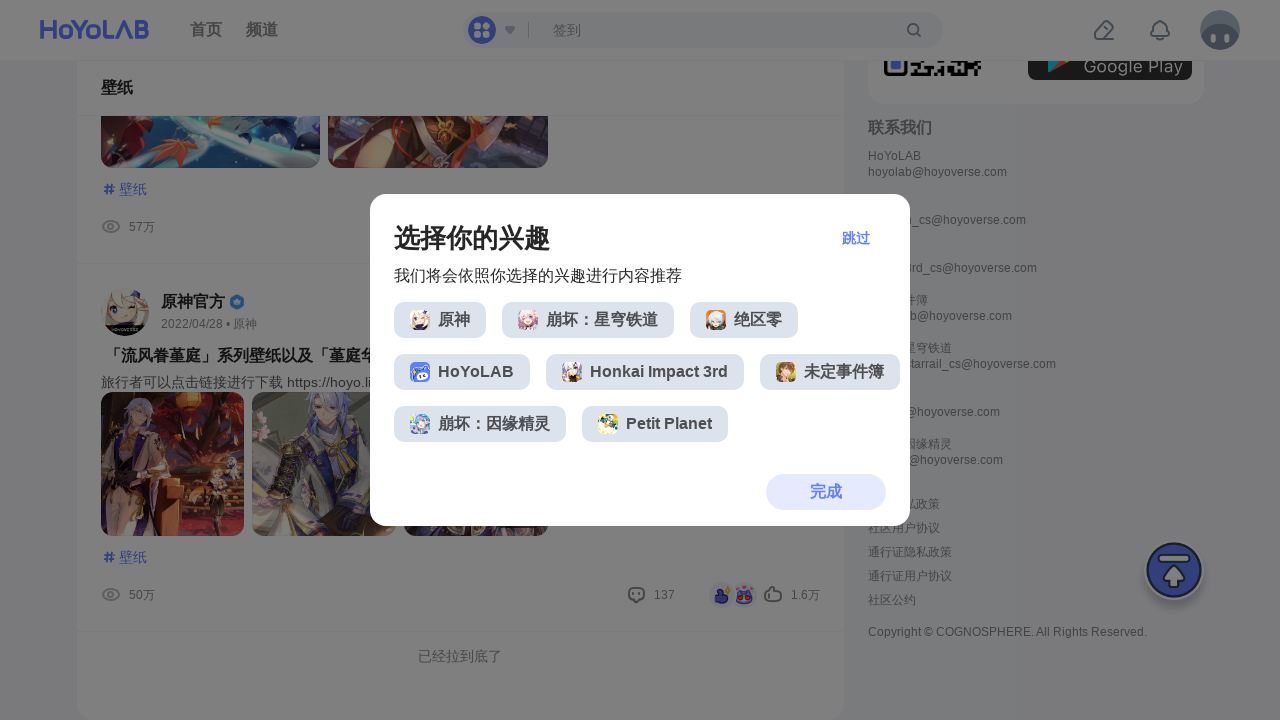

Scrolled to bottom of page (iteration 5/10)
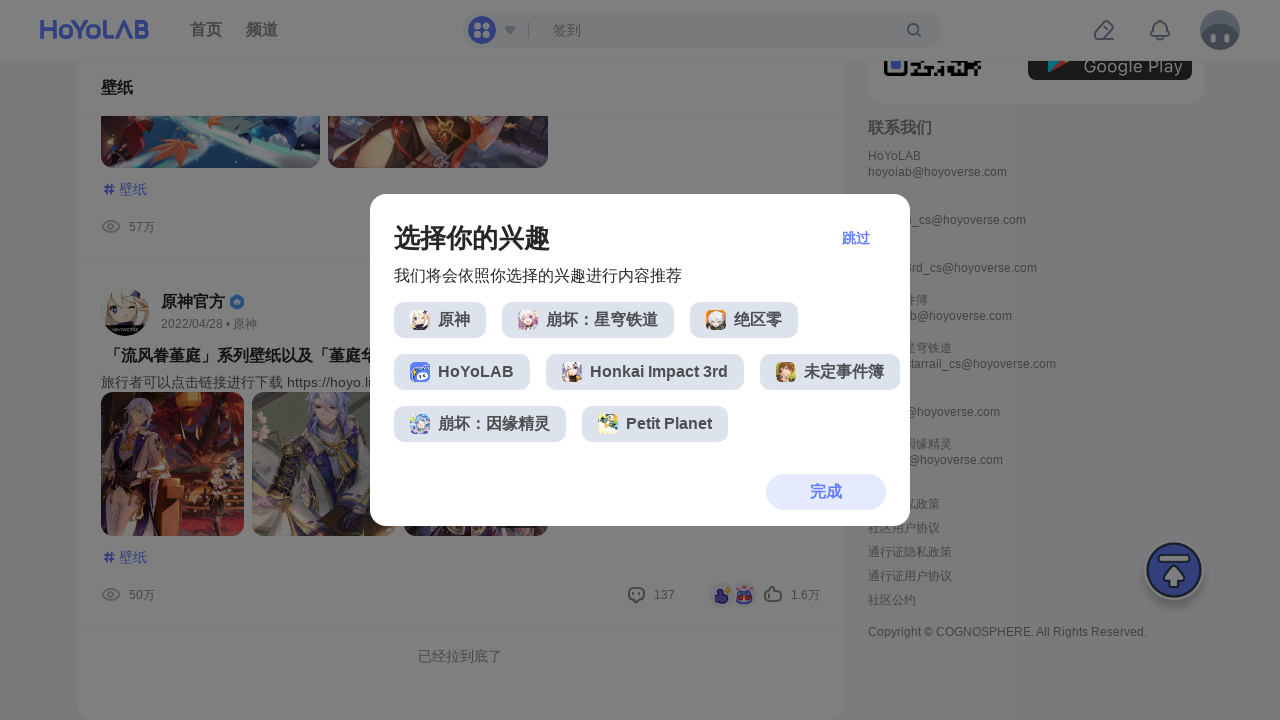

Waited 3 seconds for new content to load (iteration 5/10)
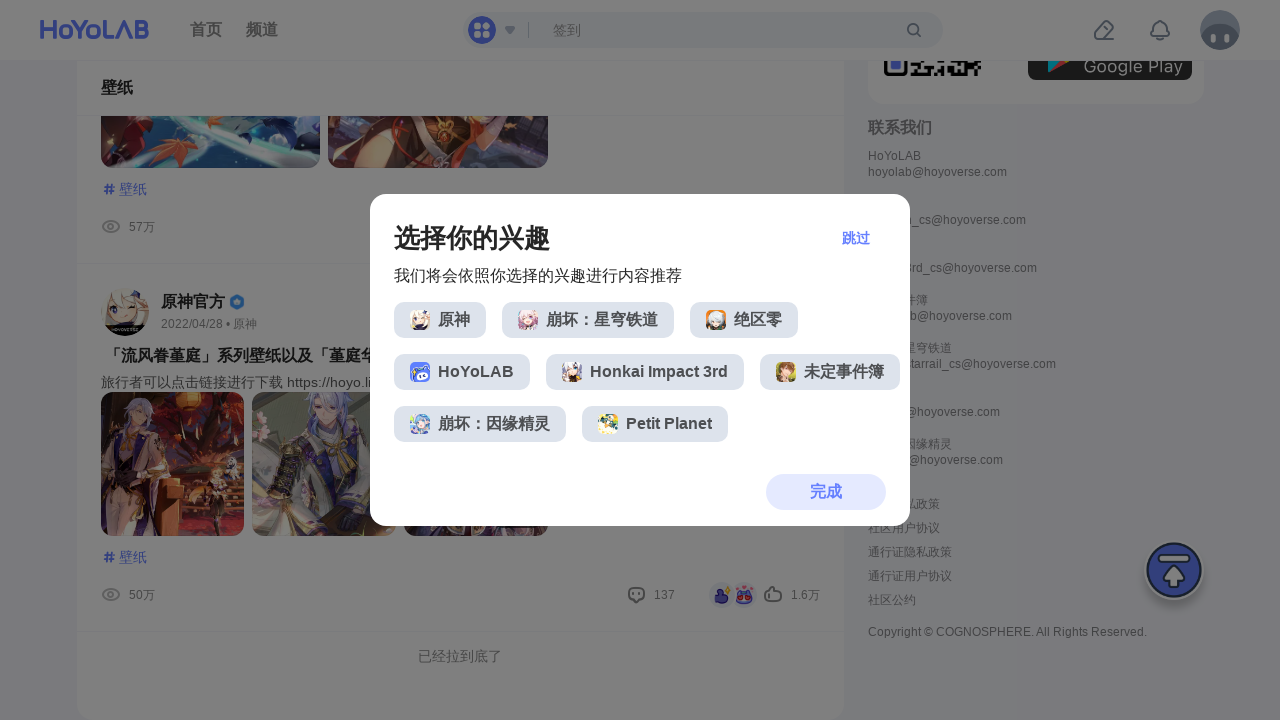

Scrolled to bottom of page (iteration 6/10)
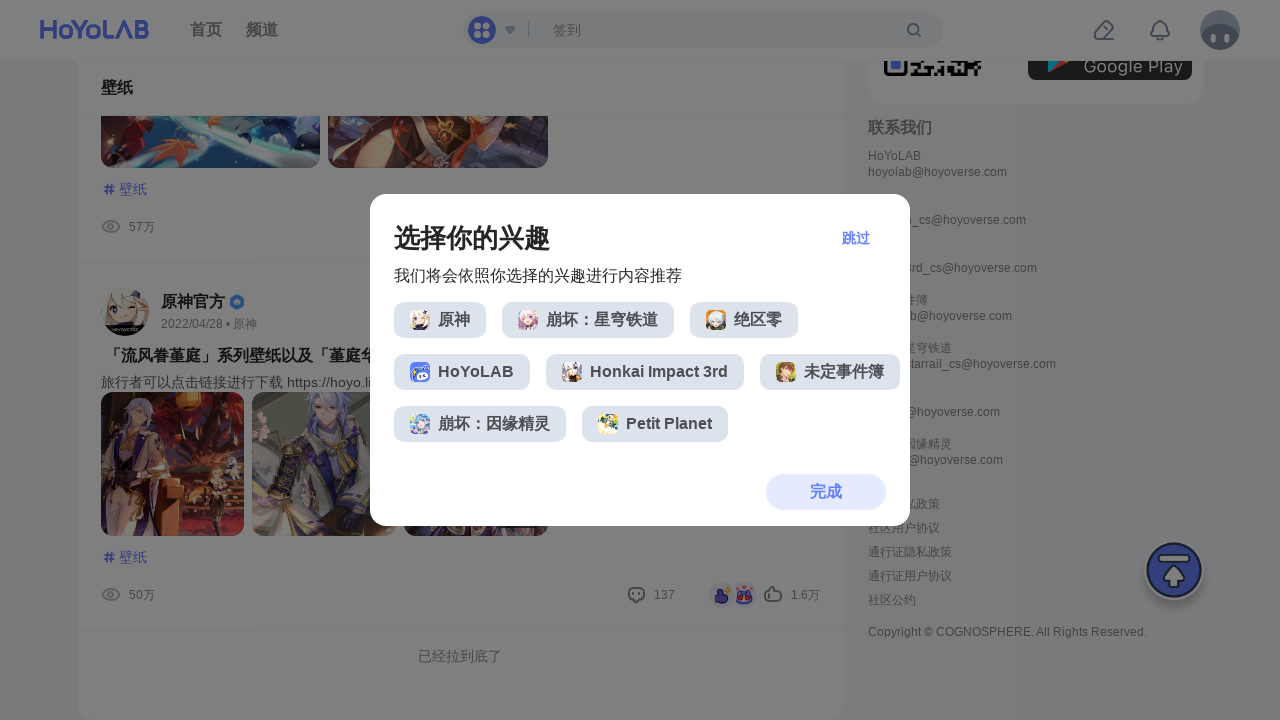

Waited 3 seconds for new content to load (iteration 6/10)
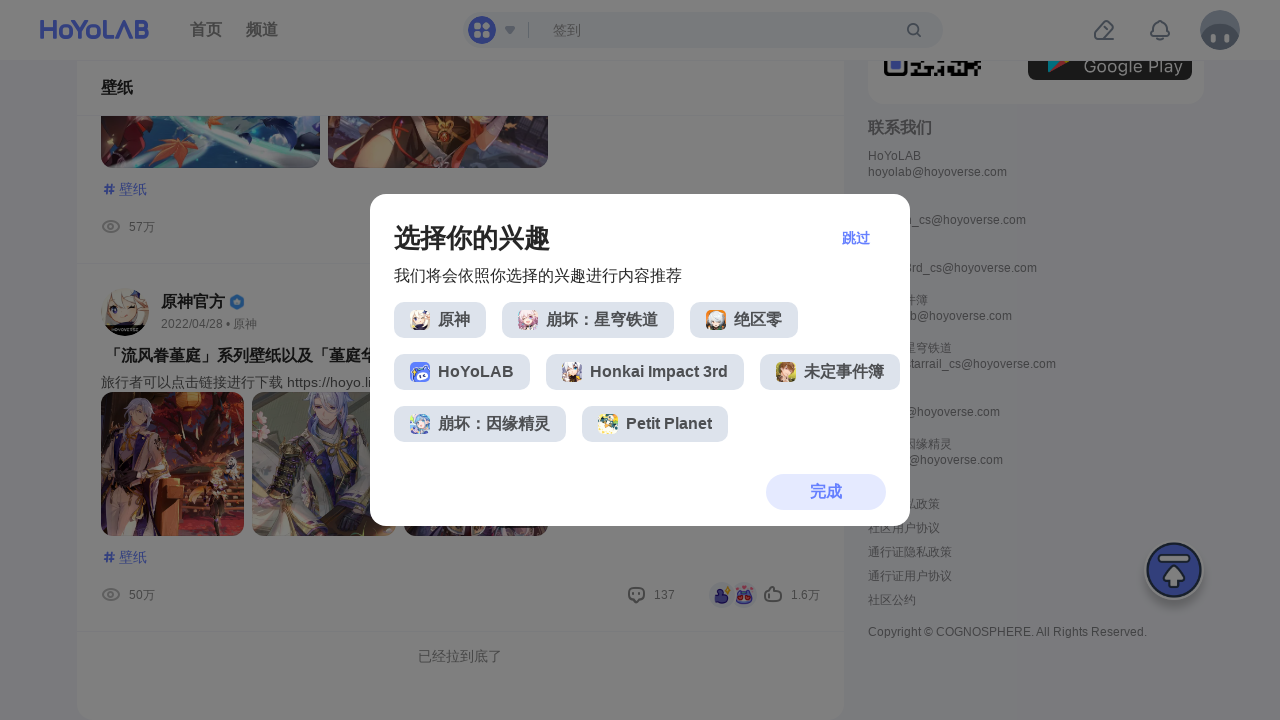

Scrolled to bottom of page (iteration 7/10)
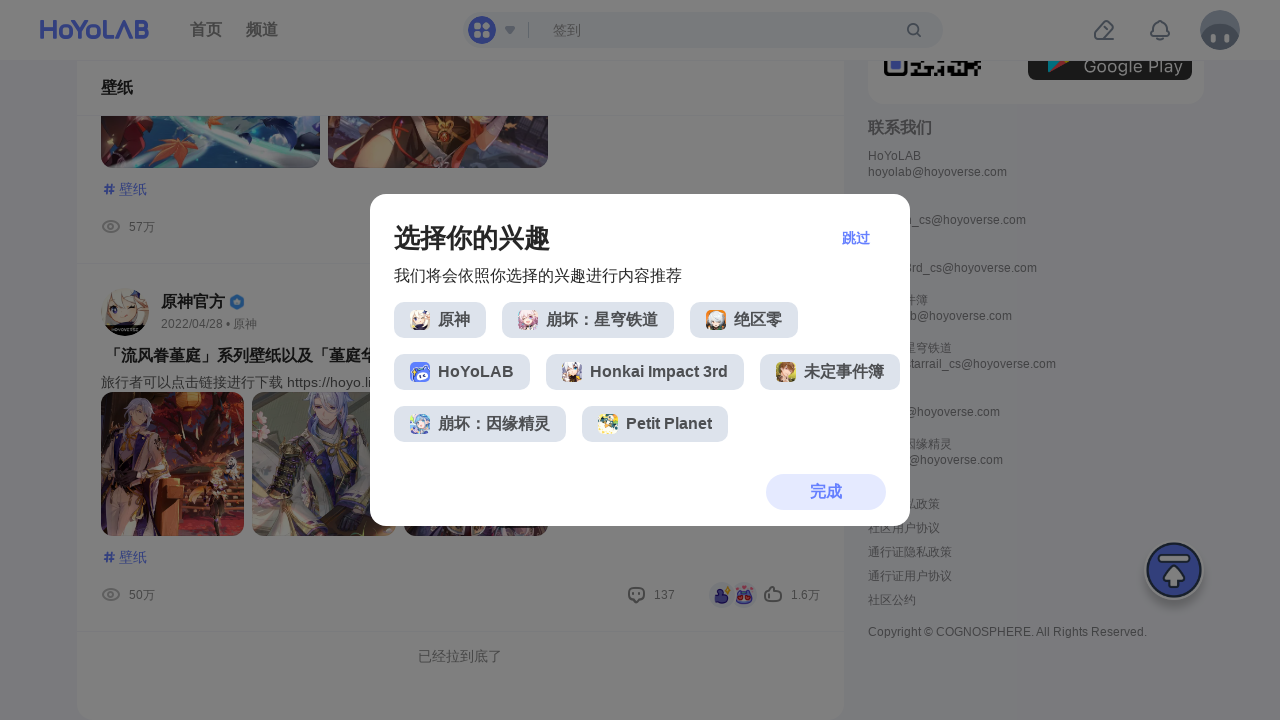

Waited 3 seconds for new content to load (iteration 7/10)
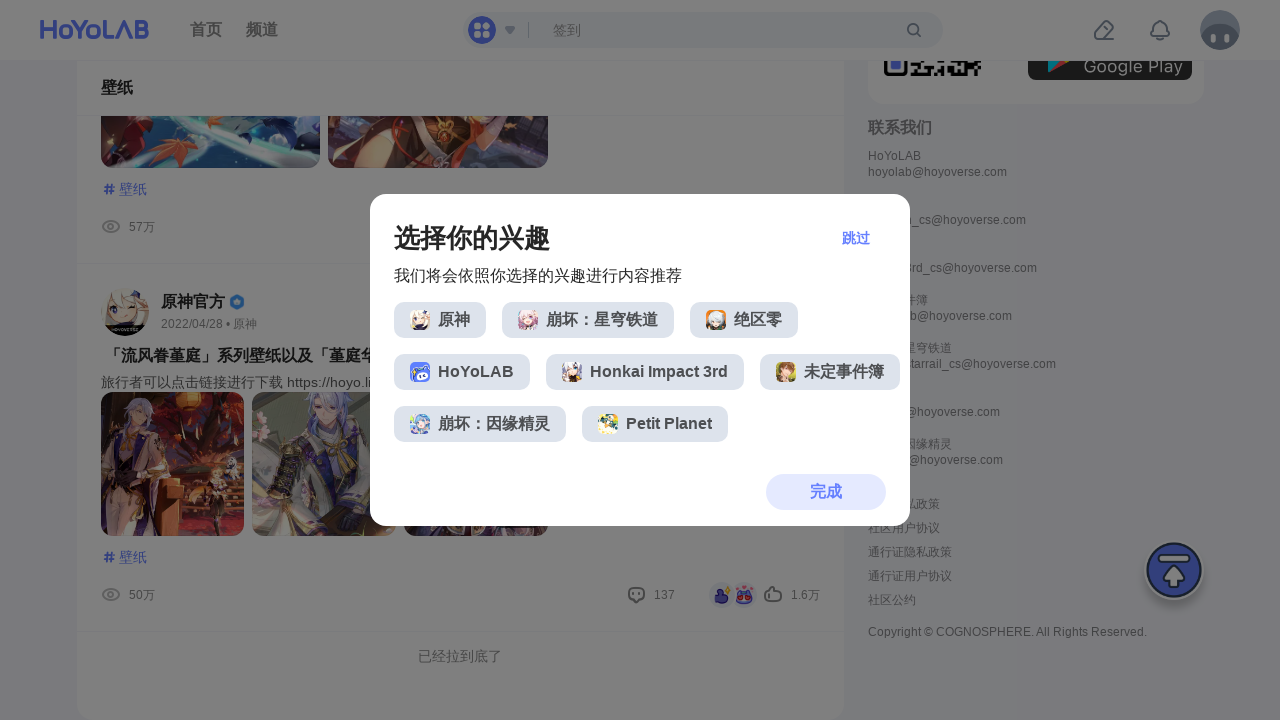

Scrolled to bottom of page (iteration 8/10)
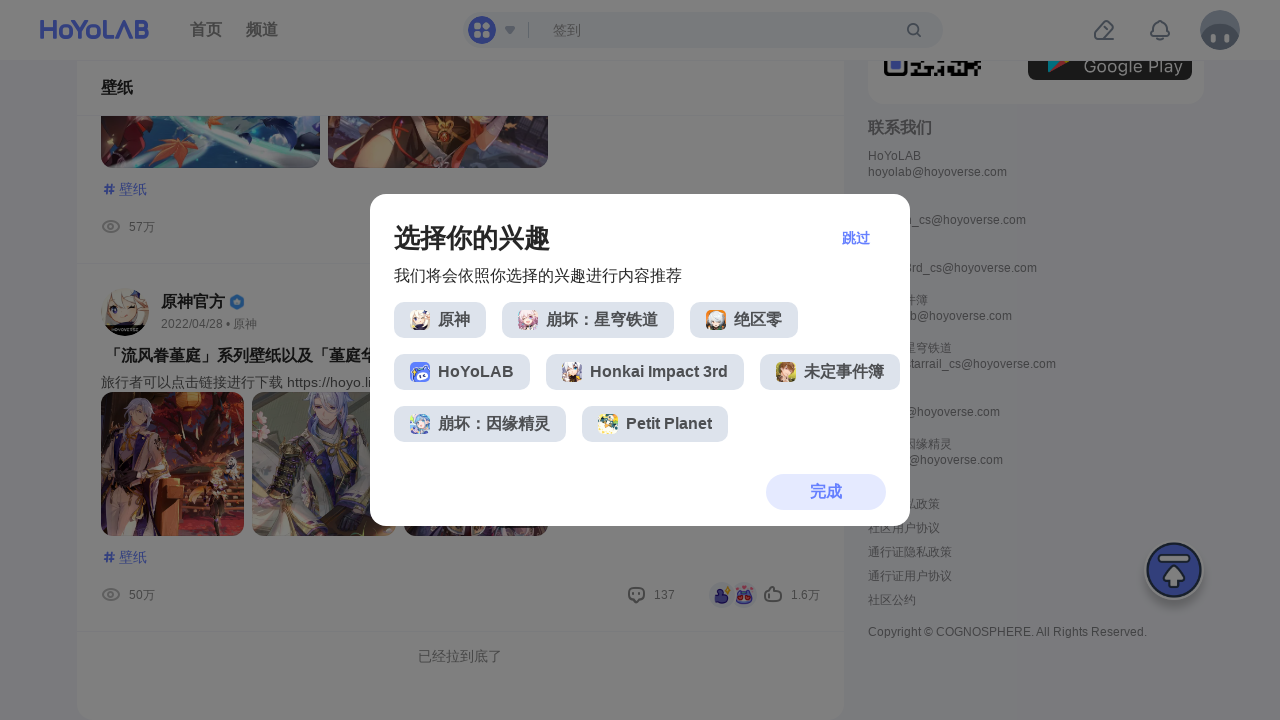

Waited 3 seconds for new content to load (iteration 8/10)
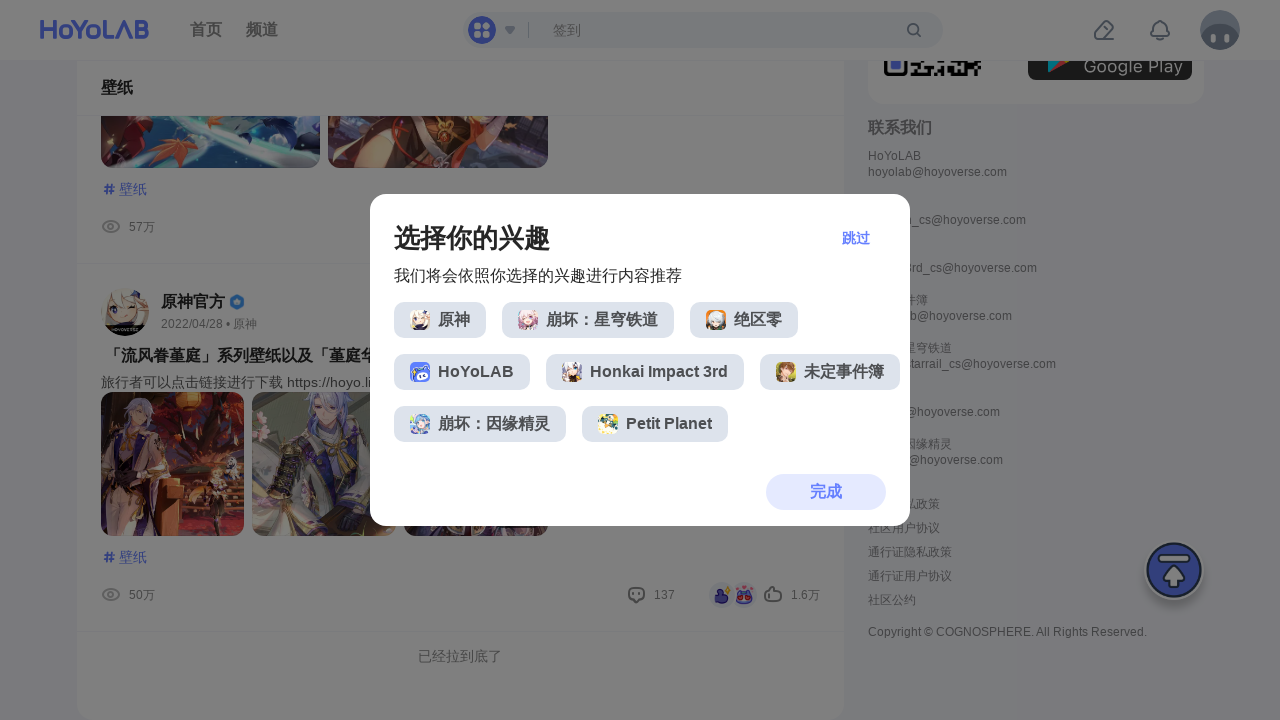

Scrolled to bottom of page (iteration 9/10)
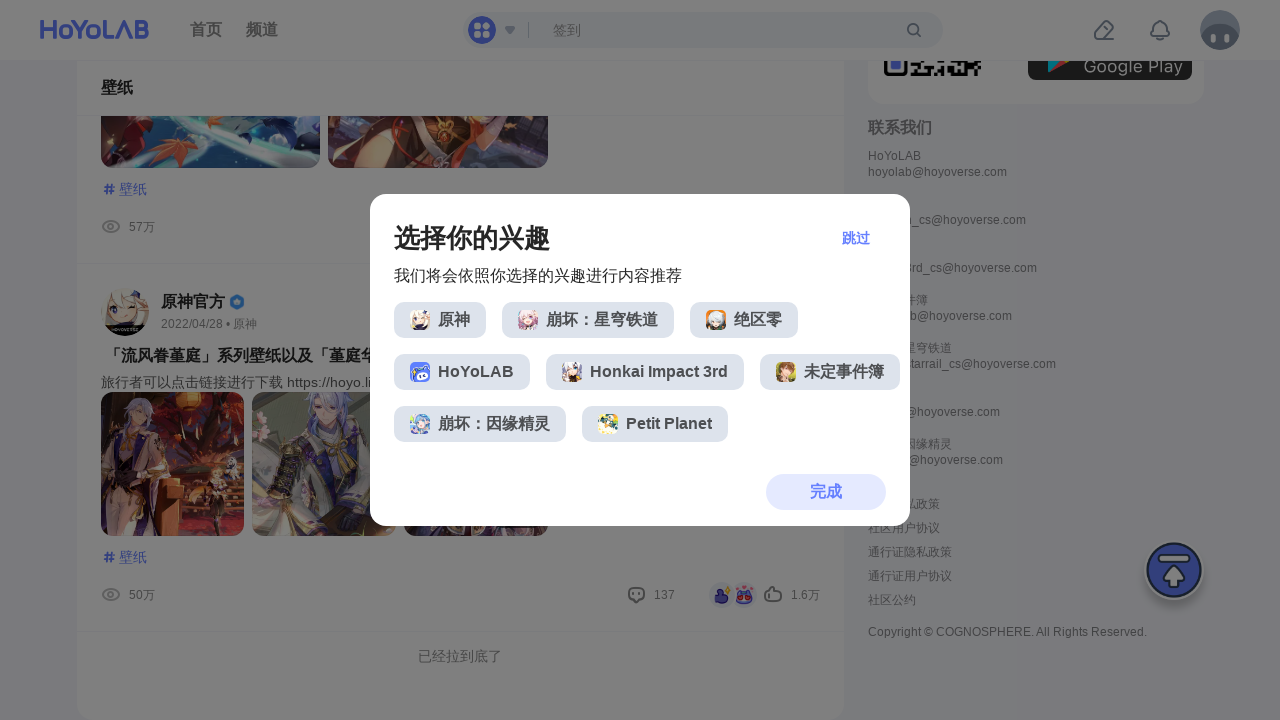

Waited 3 seconds for new content to load (iteration 9/10)
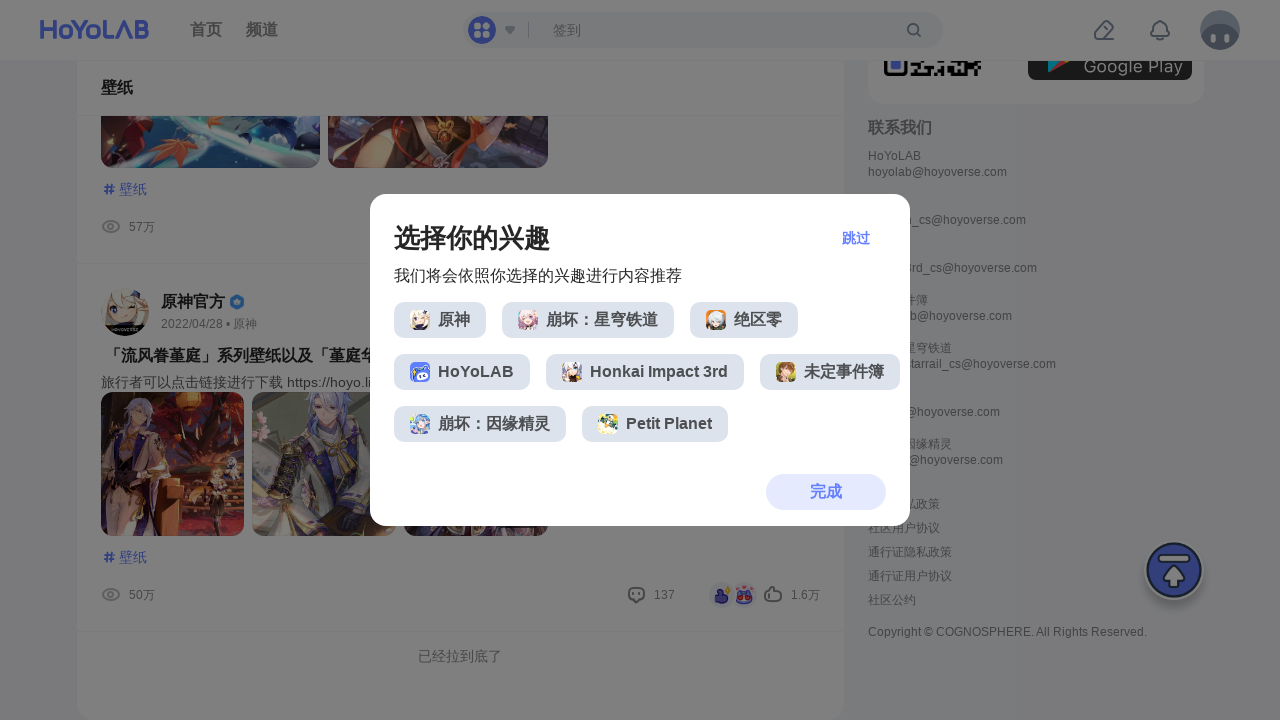

Scrolled to bottom of page (iteration 10/10)
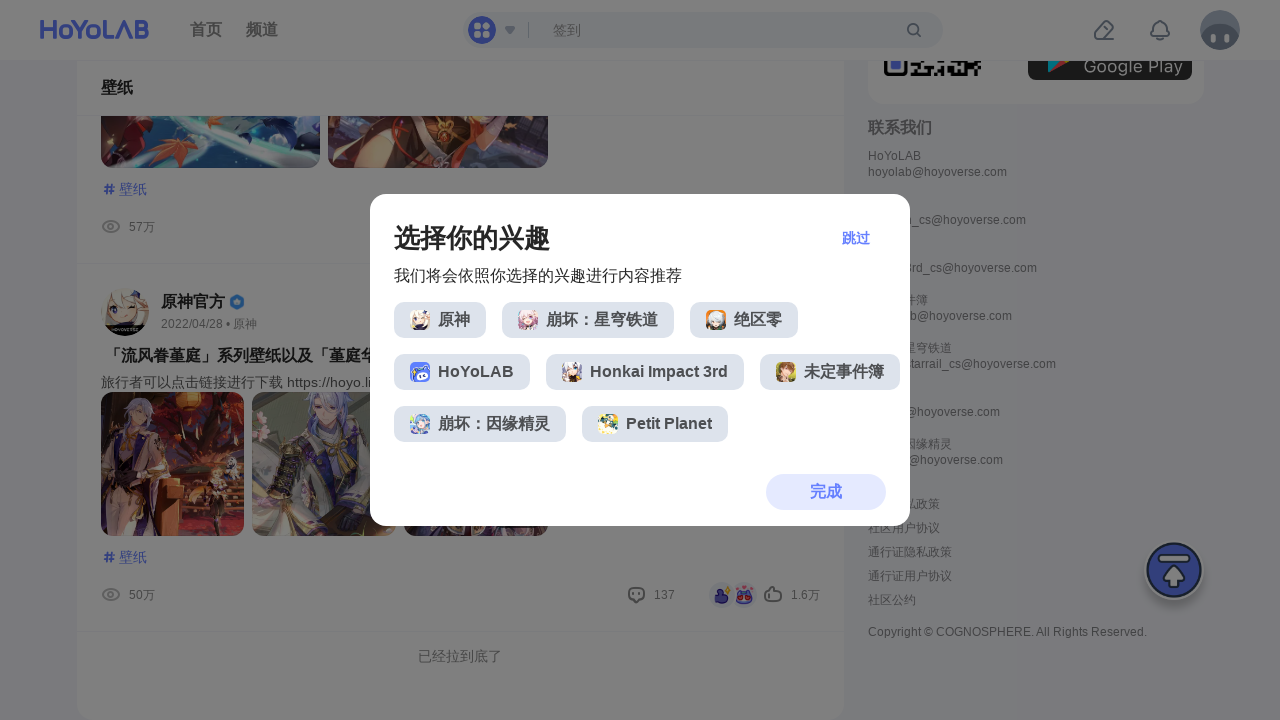

Waited 3 seconds for new content to load (iteration 10/10)
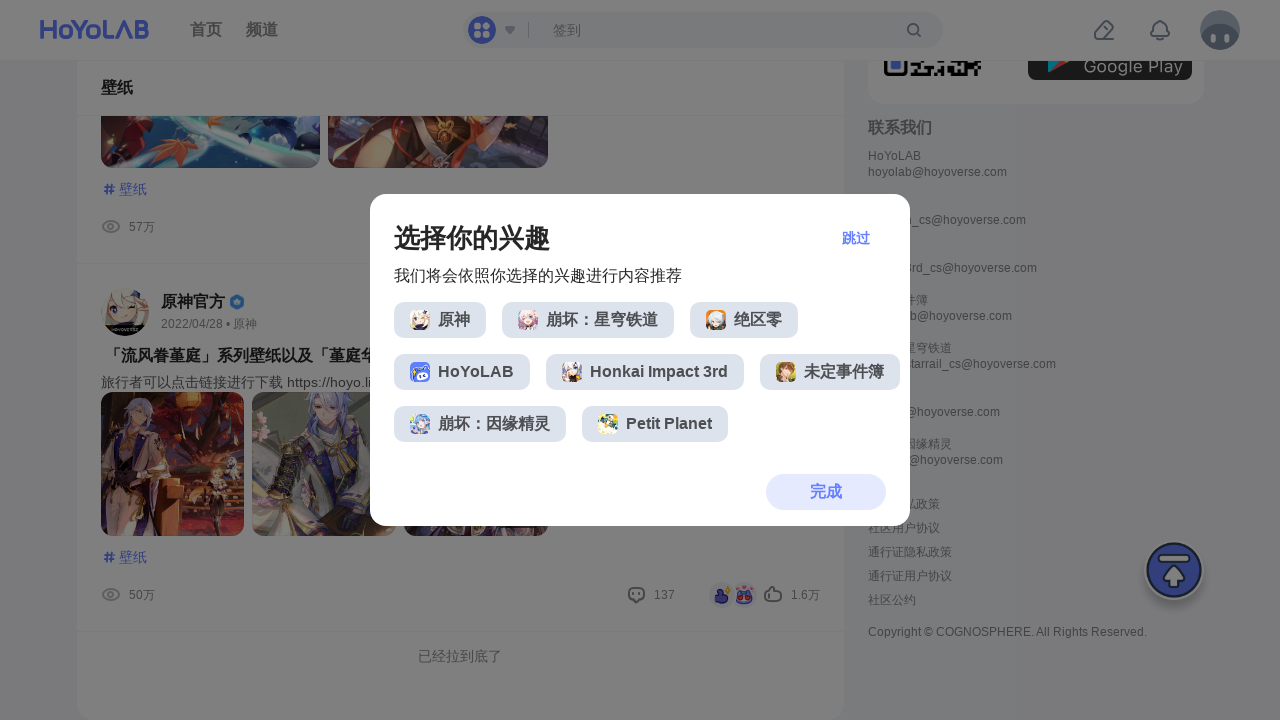

Waited for article card links to be present in the DOM
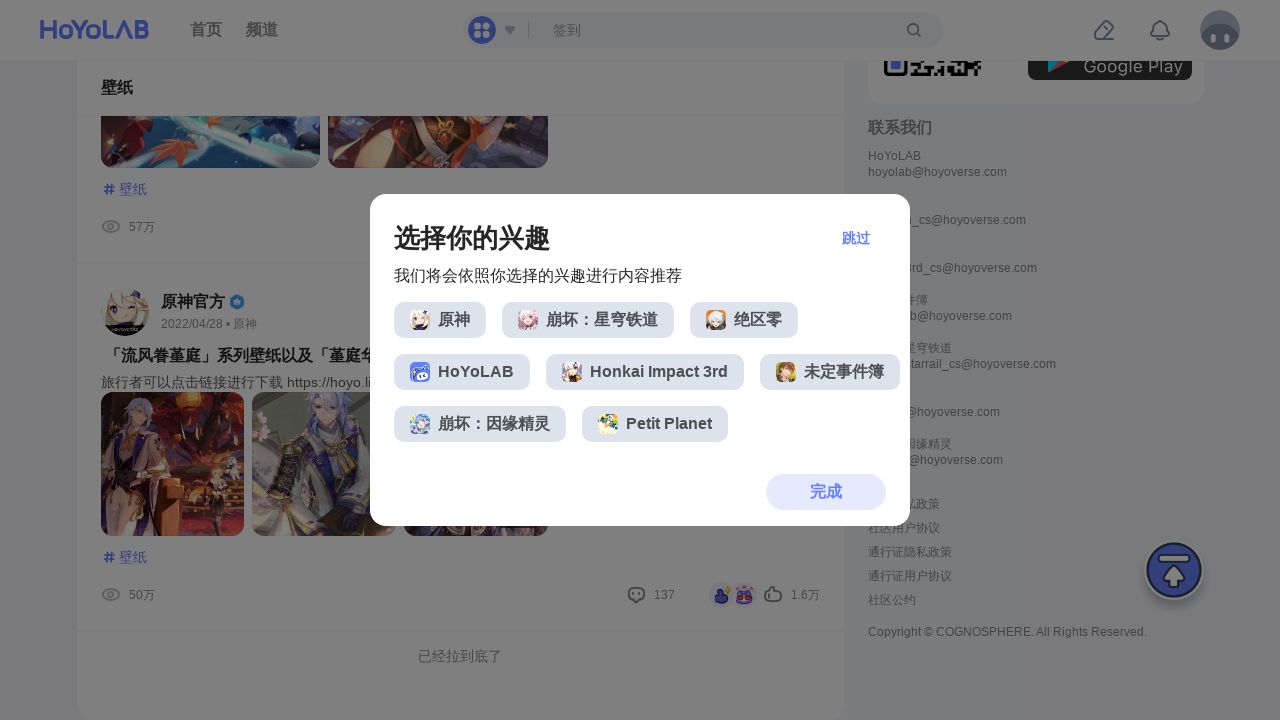

Verified that 51 article card links are present
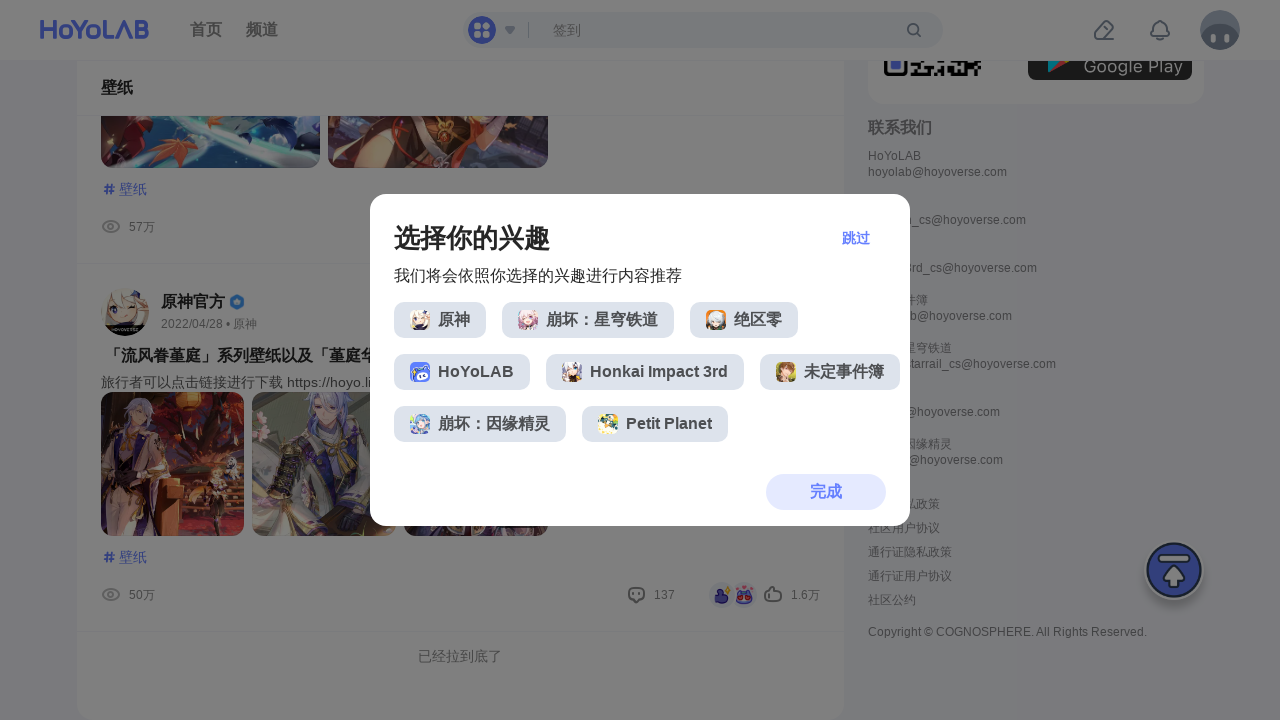

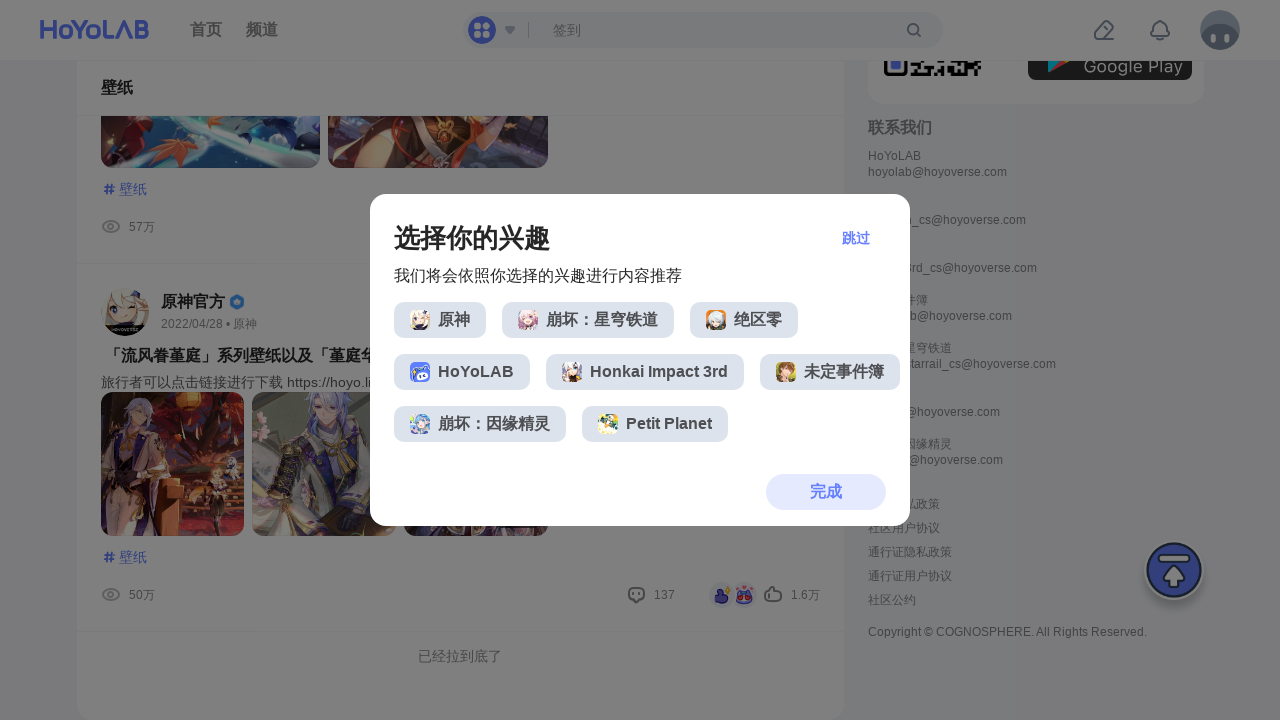